Tests radio button functionality by clicking each enabled radio button and verifying selection behavior.

Starting URL: https://qa-practice.netlify.app/radiobuttons

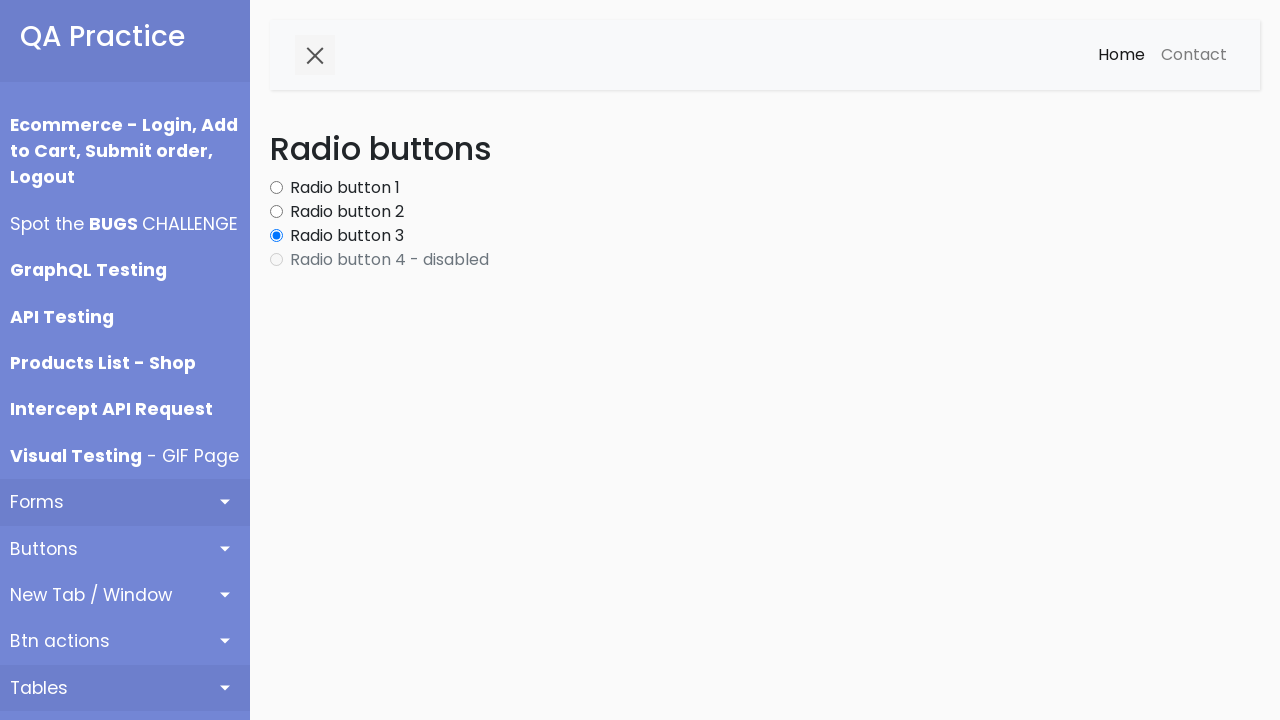

Navigated to radio buttons test page
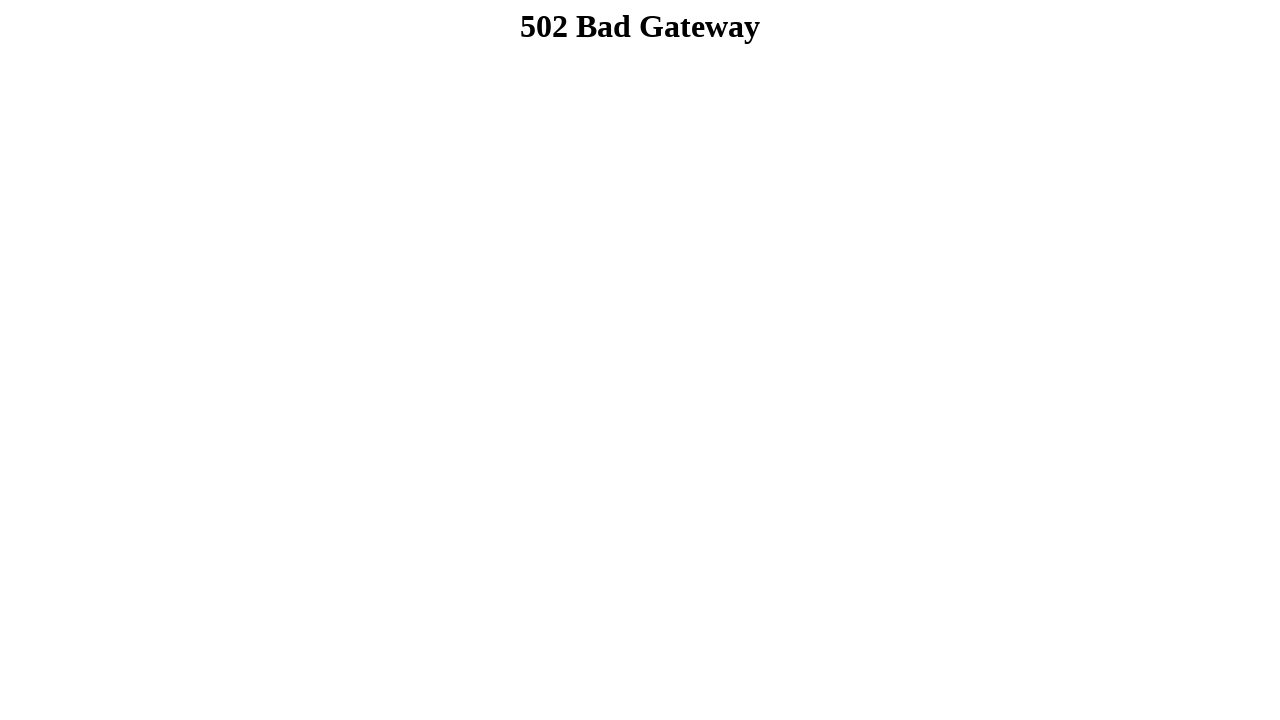

Located all radio button elements
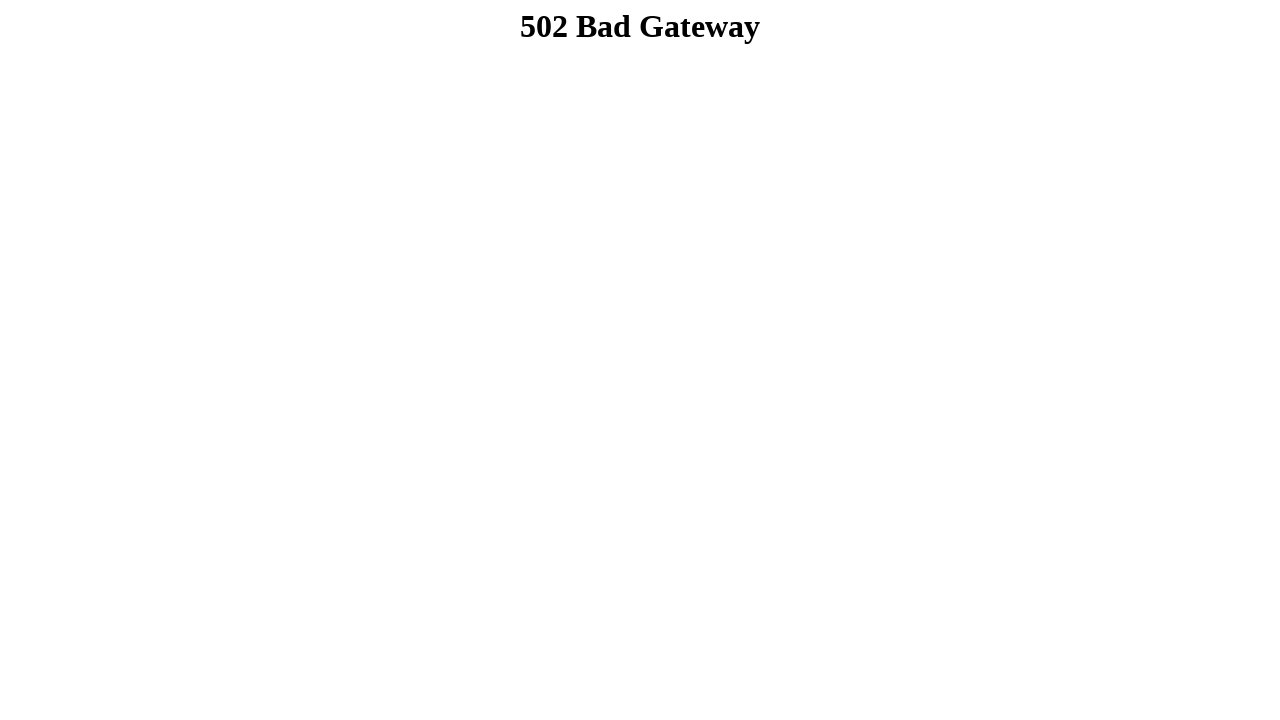

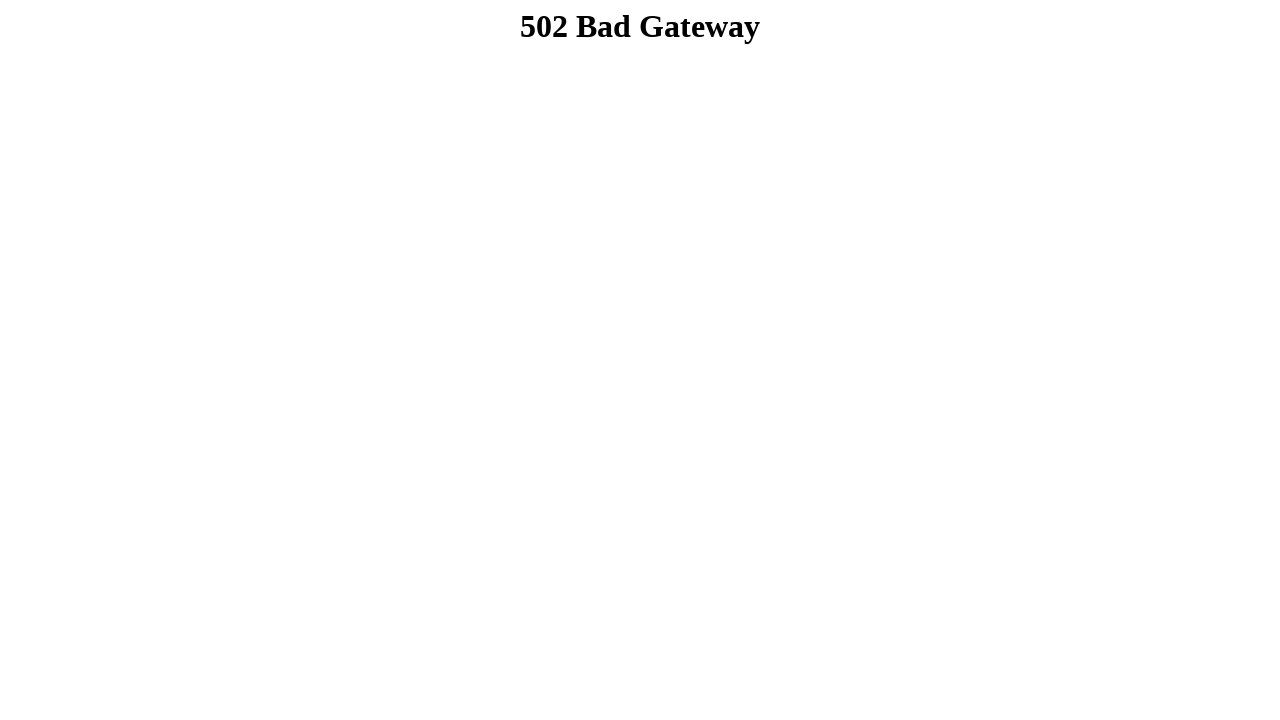